Tests hover functionality by hovering over the first avatar and verifying that the caption with additional user information appears.

Starting URL: http://the-internet.herokuapp.com/hovers

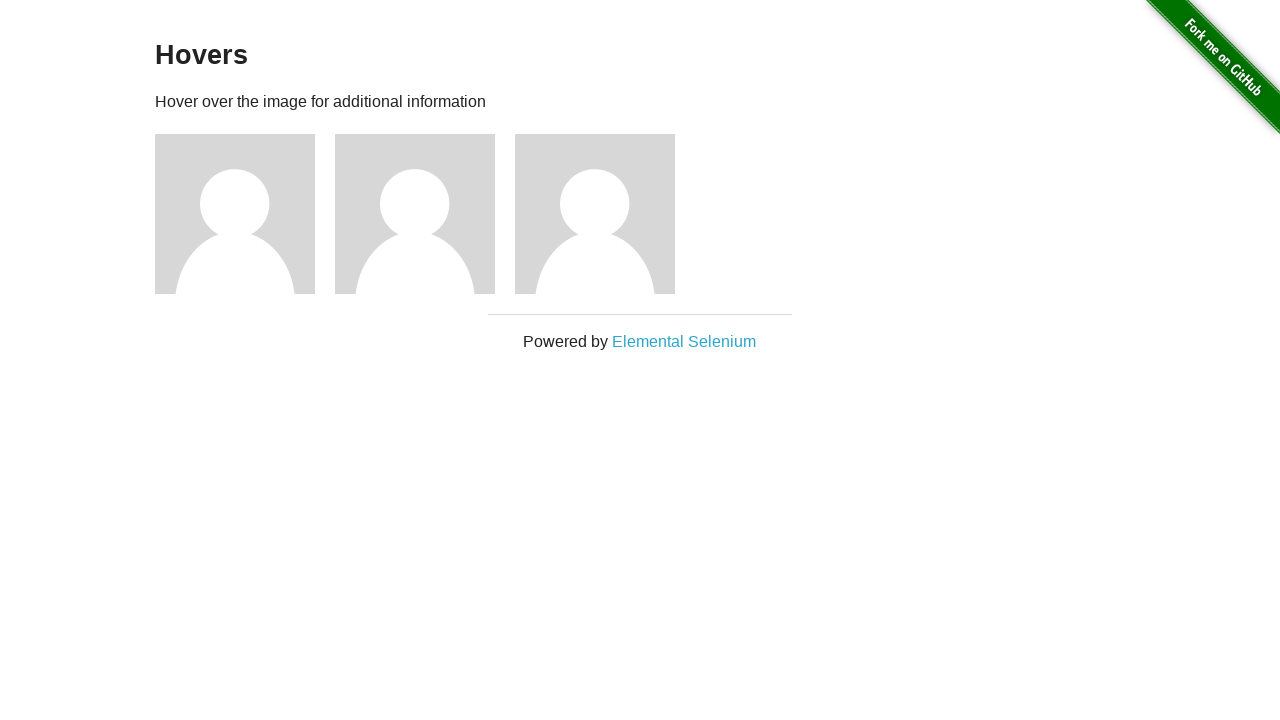

Navigated to hovers page
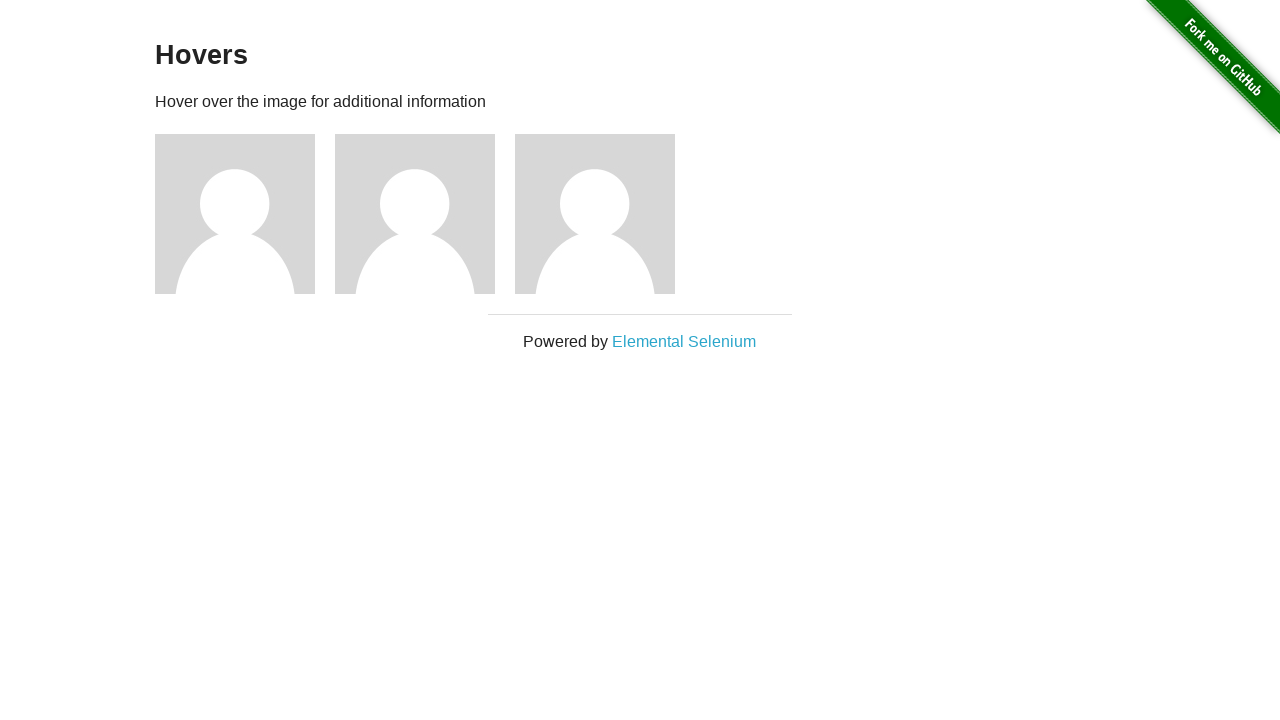

Hovered over the first avatar at (245, 214) on .figure >> nth=0
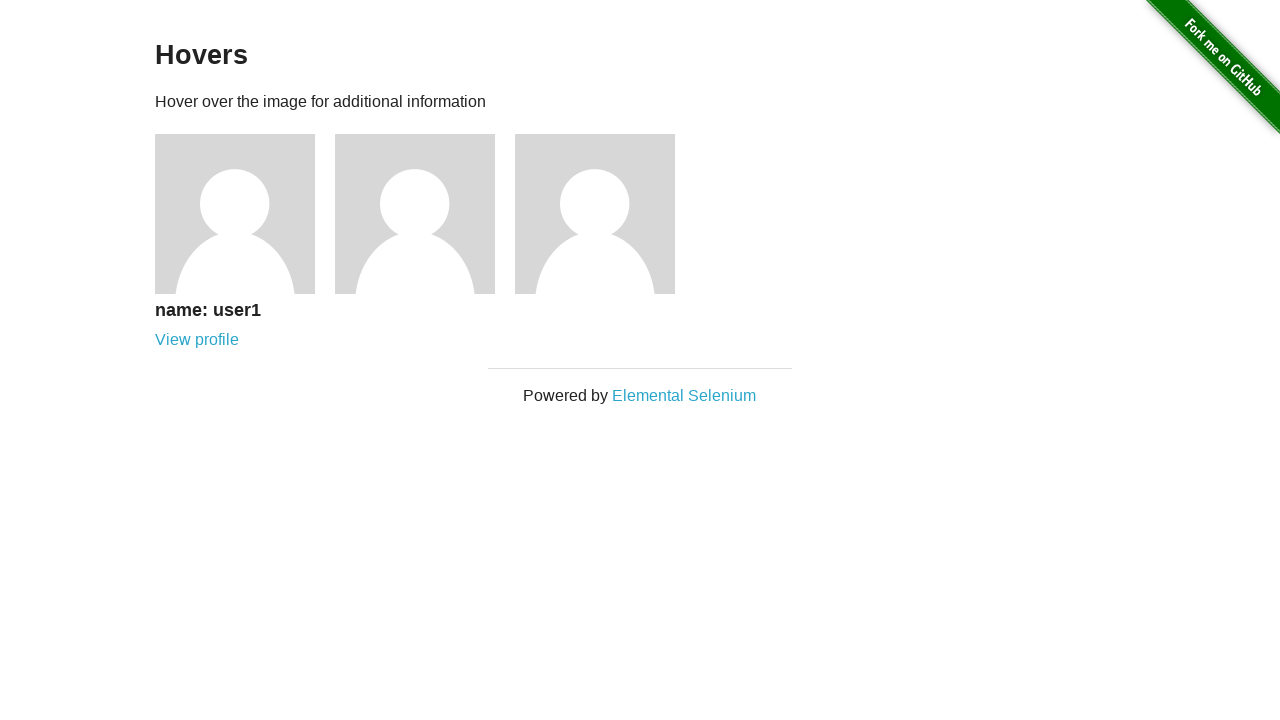

Verified that caption with user information is visible on hover
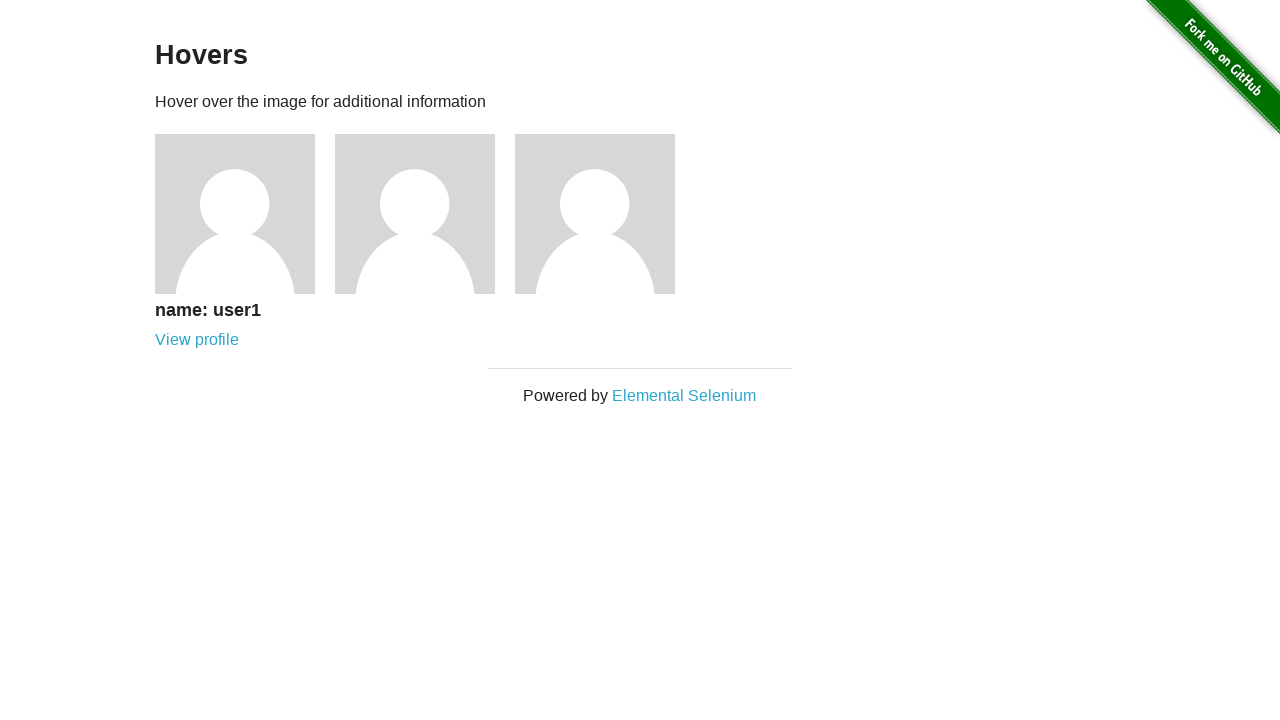

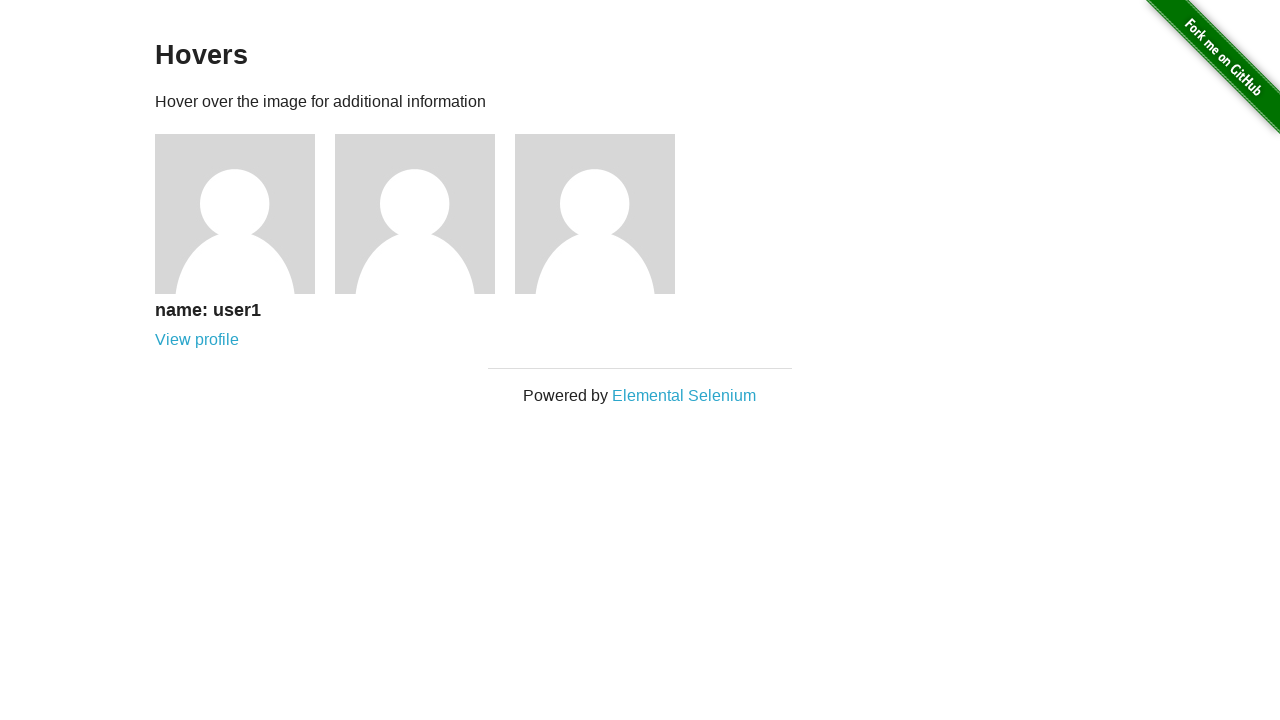